Tests checkbox interaction by navigating to a checkbox exercise page and selecting a specific checkbox based on its name attribute

Starting URL: https://qbek.github.io/selenium-exercises/en/

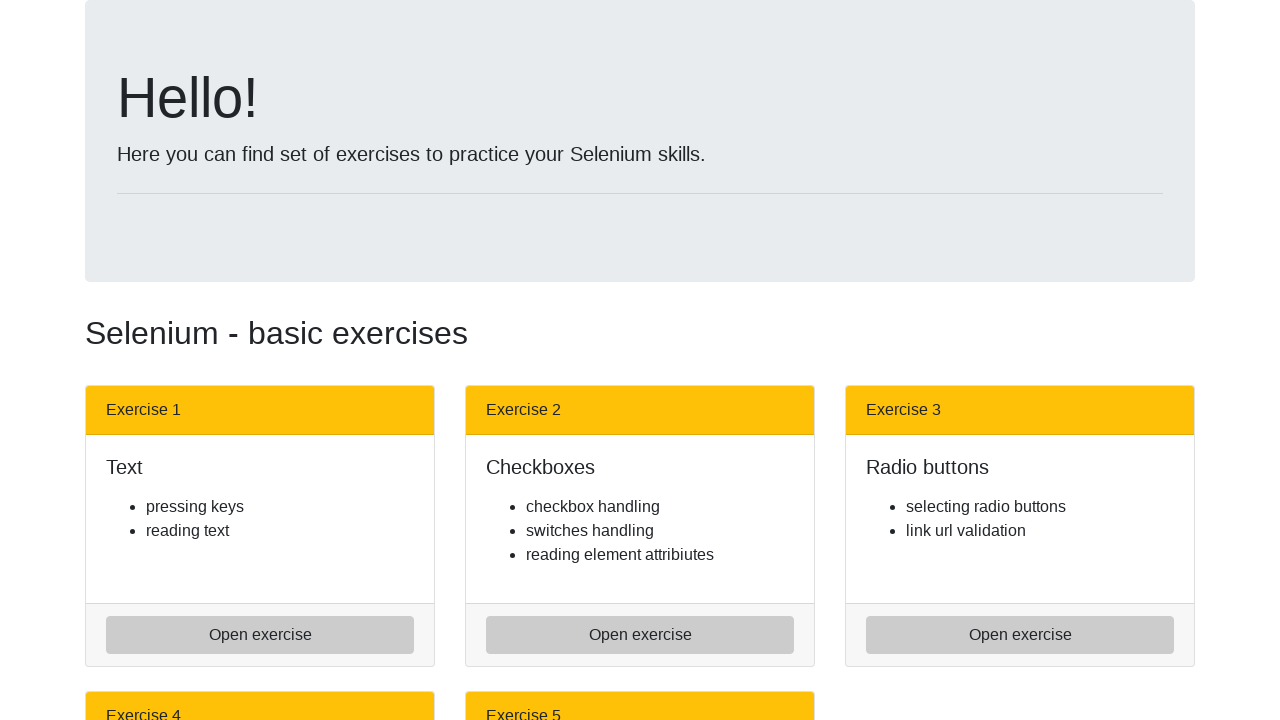

Navigated to Selenium exercises homepage
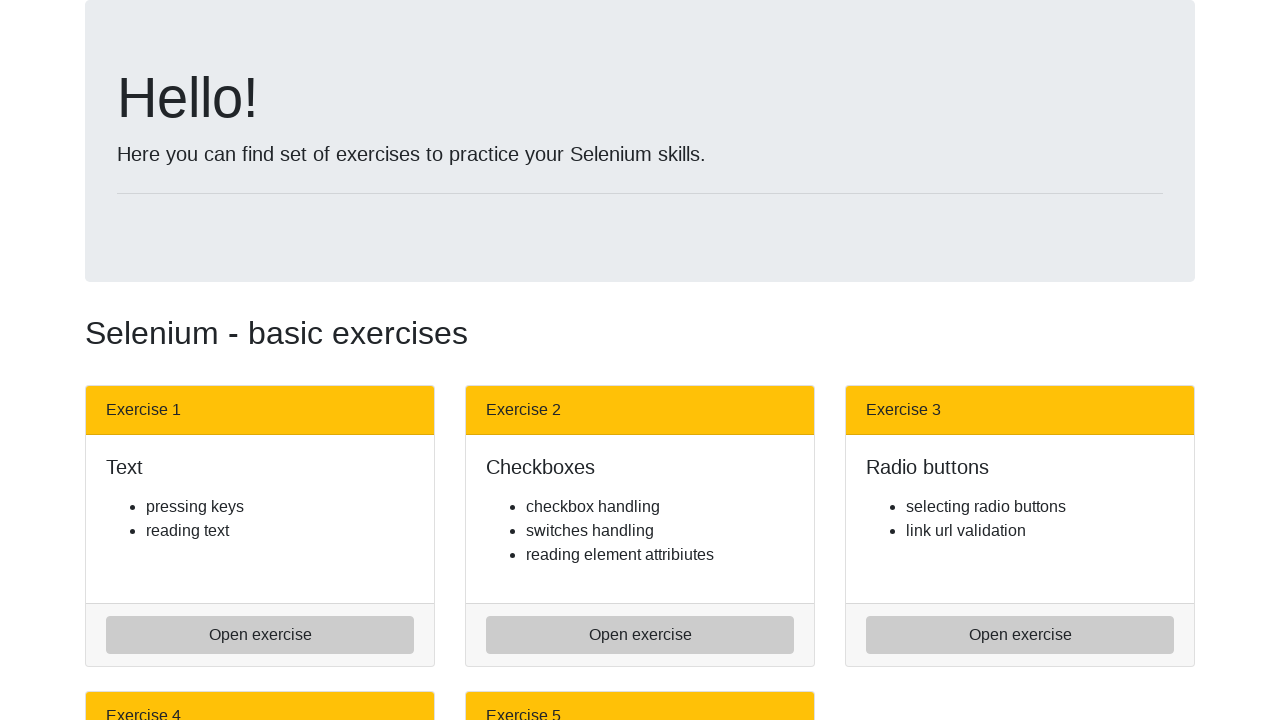

Clicked on check boxes exercise link at (640, 635) on a[href='check_boxes.html']
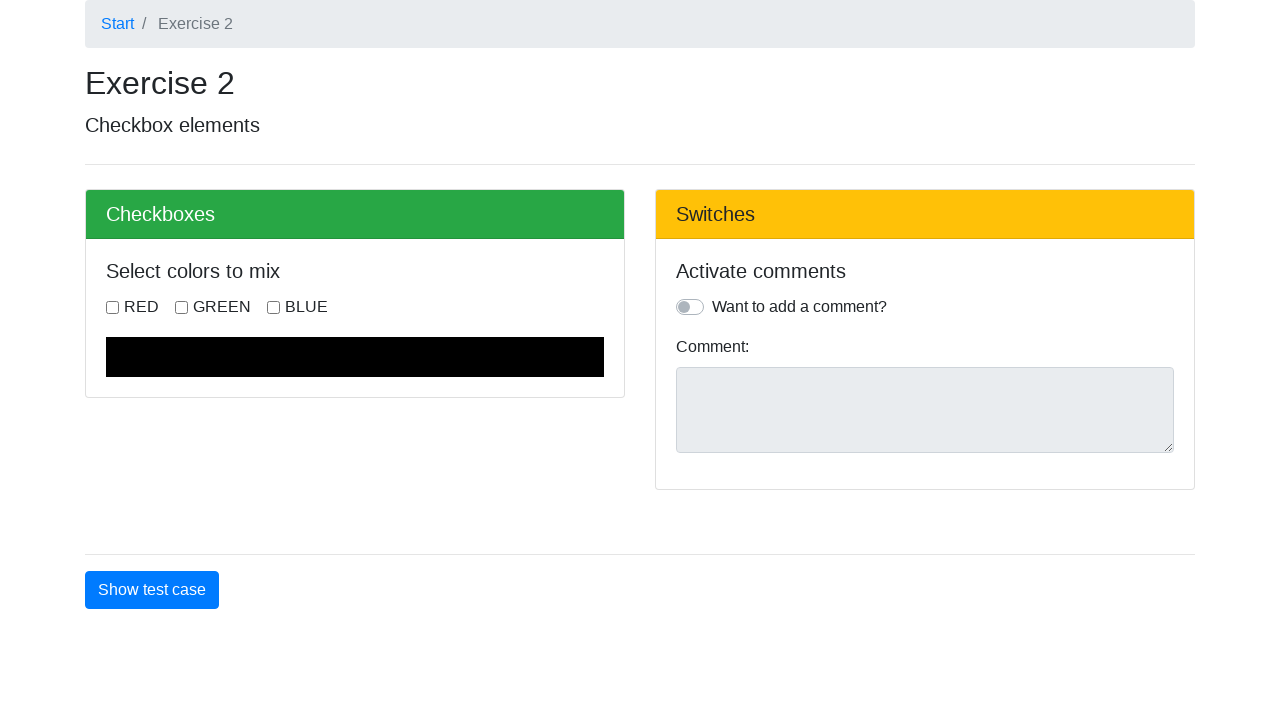

Checkboxes loaded on the page
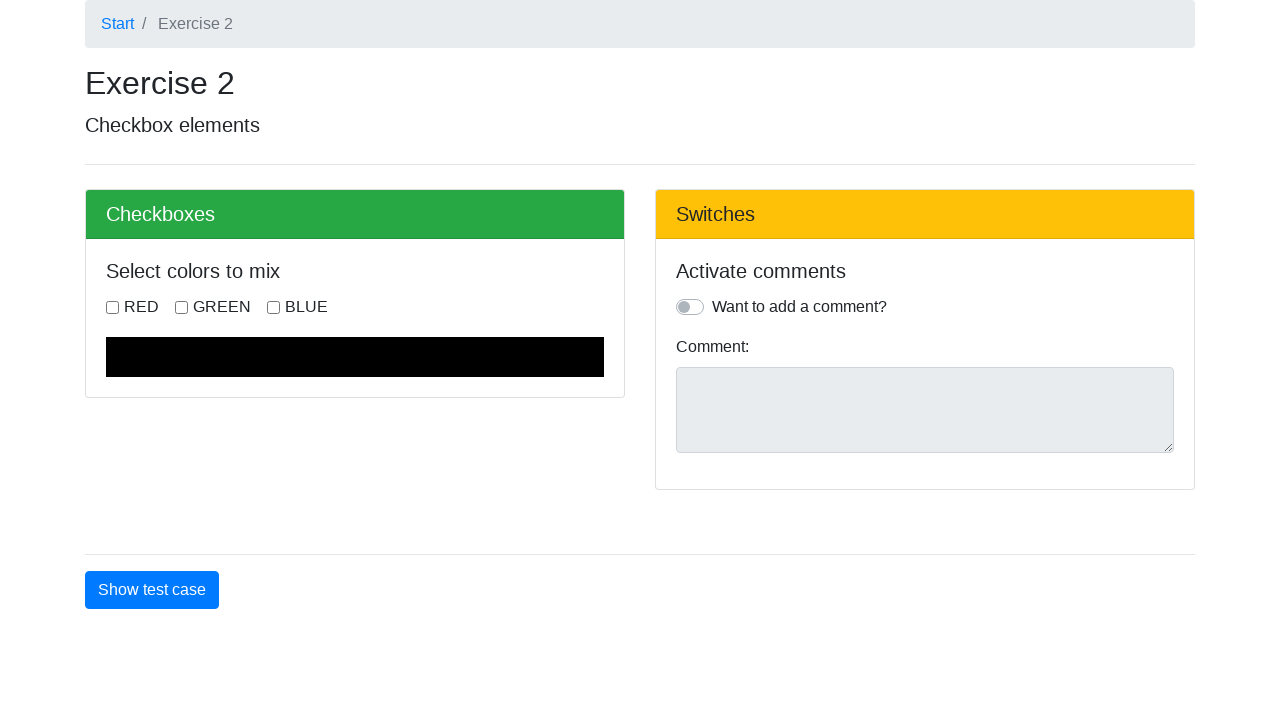

Retrieved all checkbox elements from the page
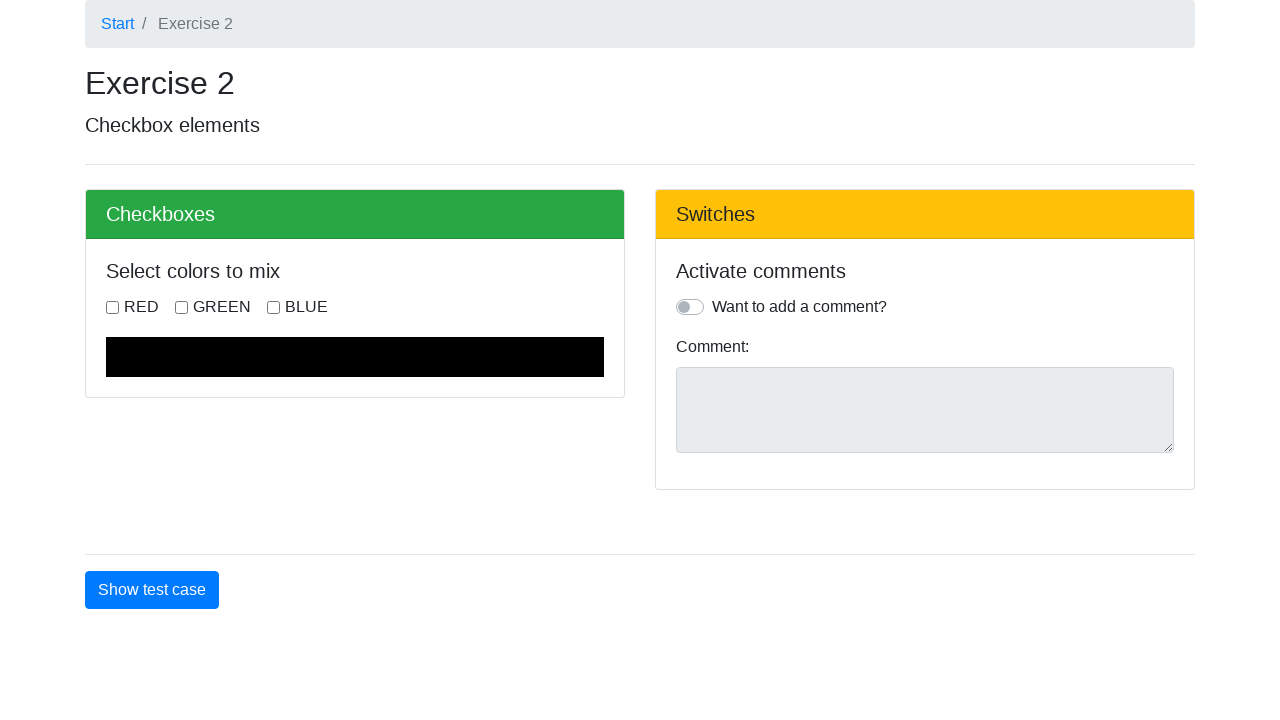

Clicked the checkbox with name='blue'
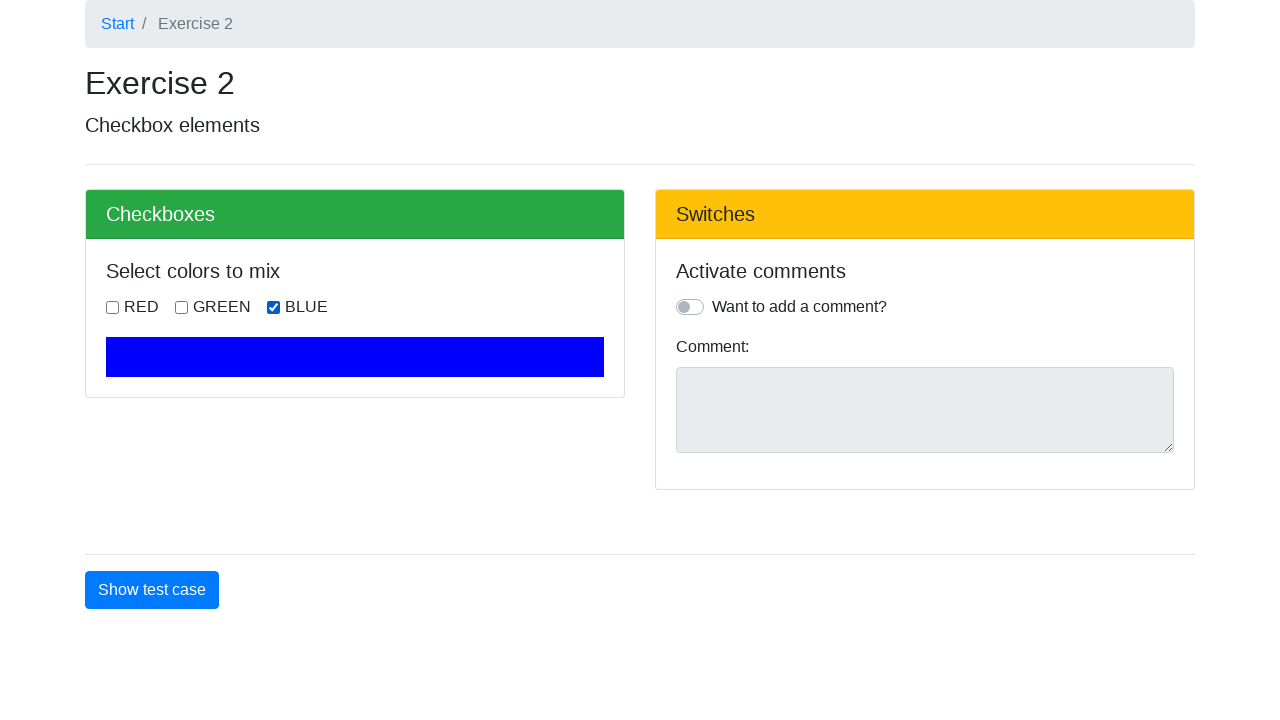

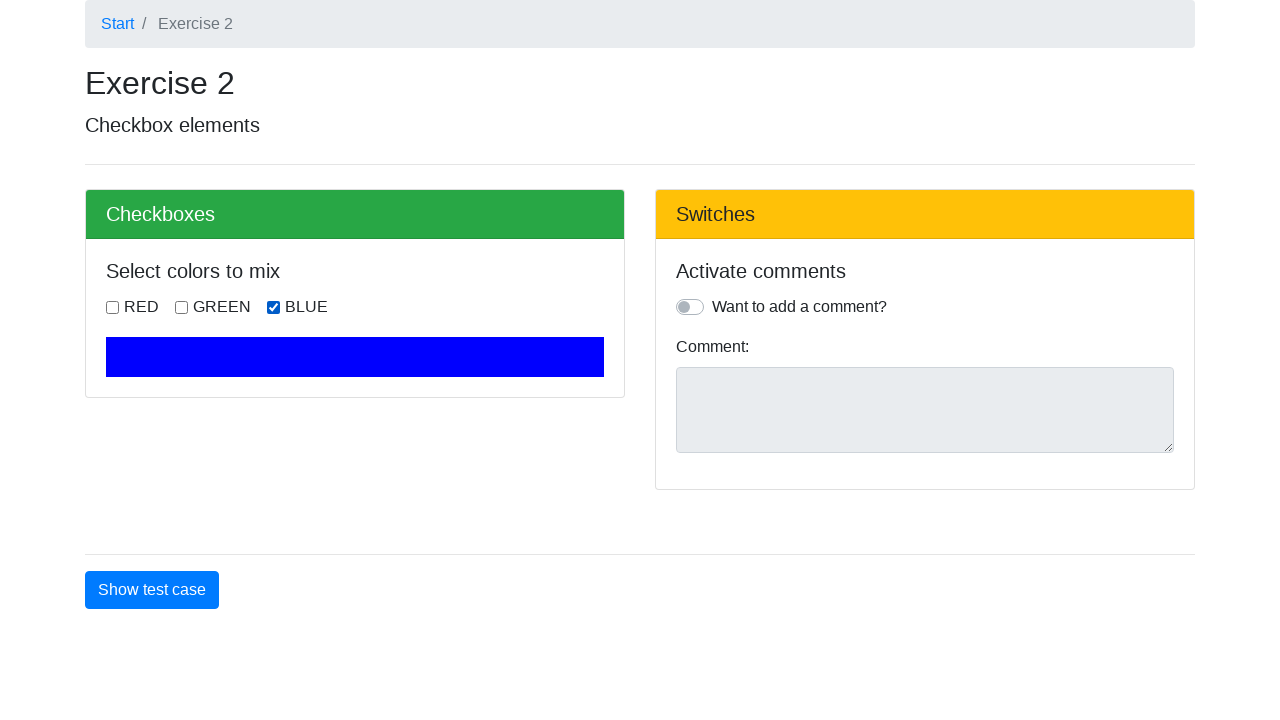